Tests that pressing the Escape key clears the email and password form fields.

Starting URL: https://looseitp.github.io/looseitpcursor.io/login.html

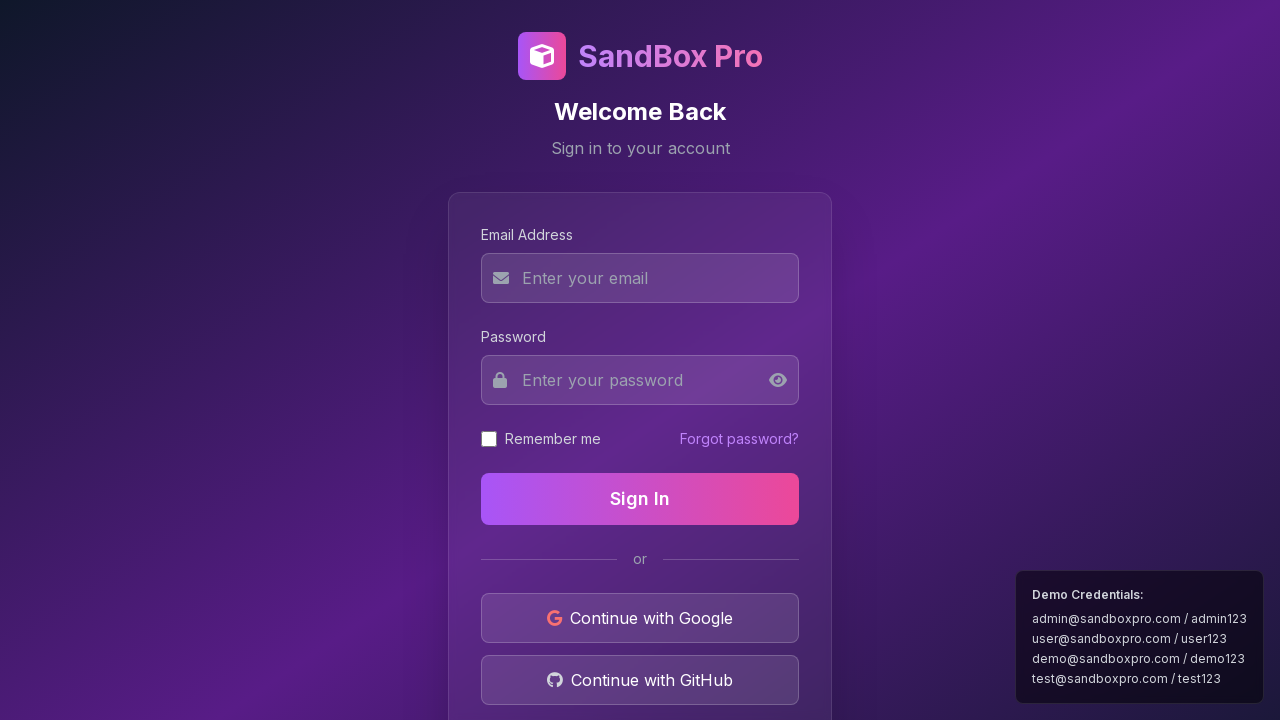

Filled email field with 'sampleuser@example.com' on #email
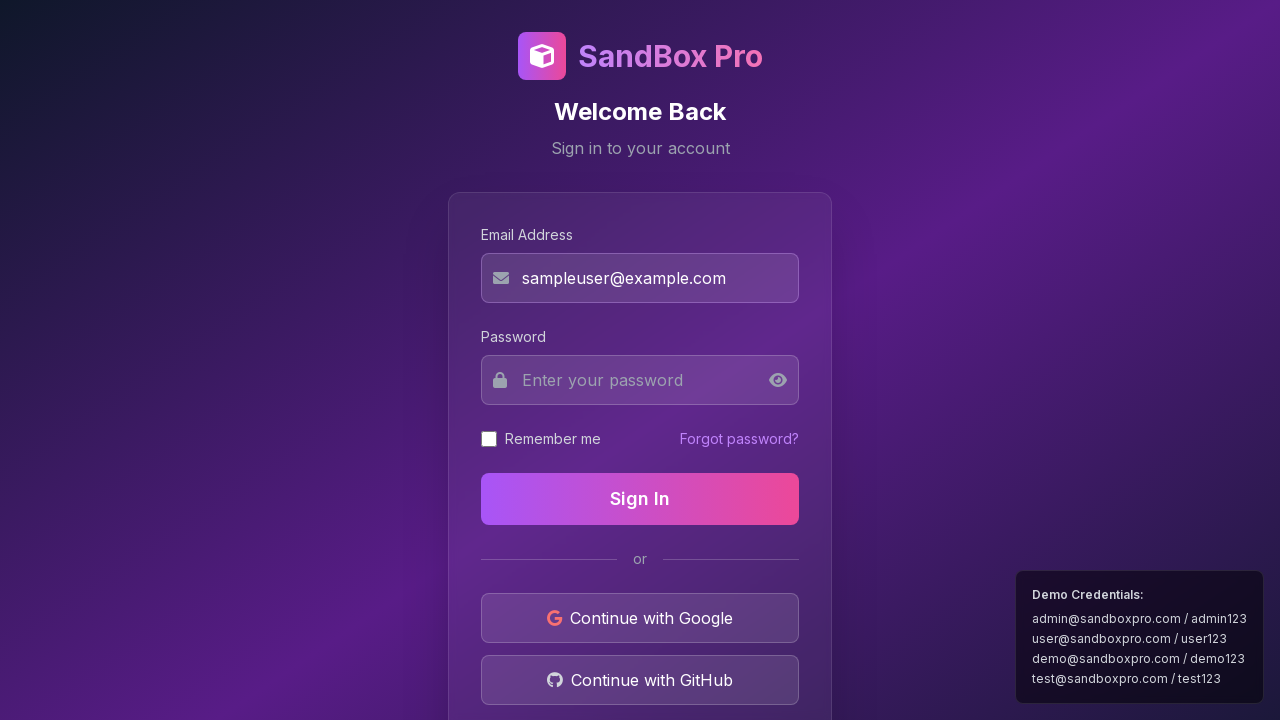

Filled password field with 'samplepassword123' on #password
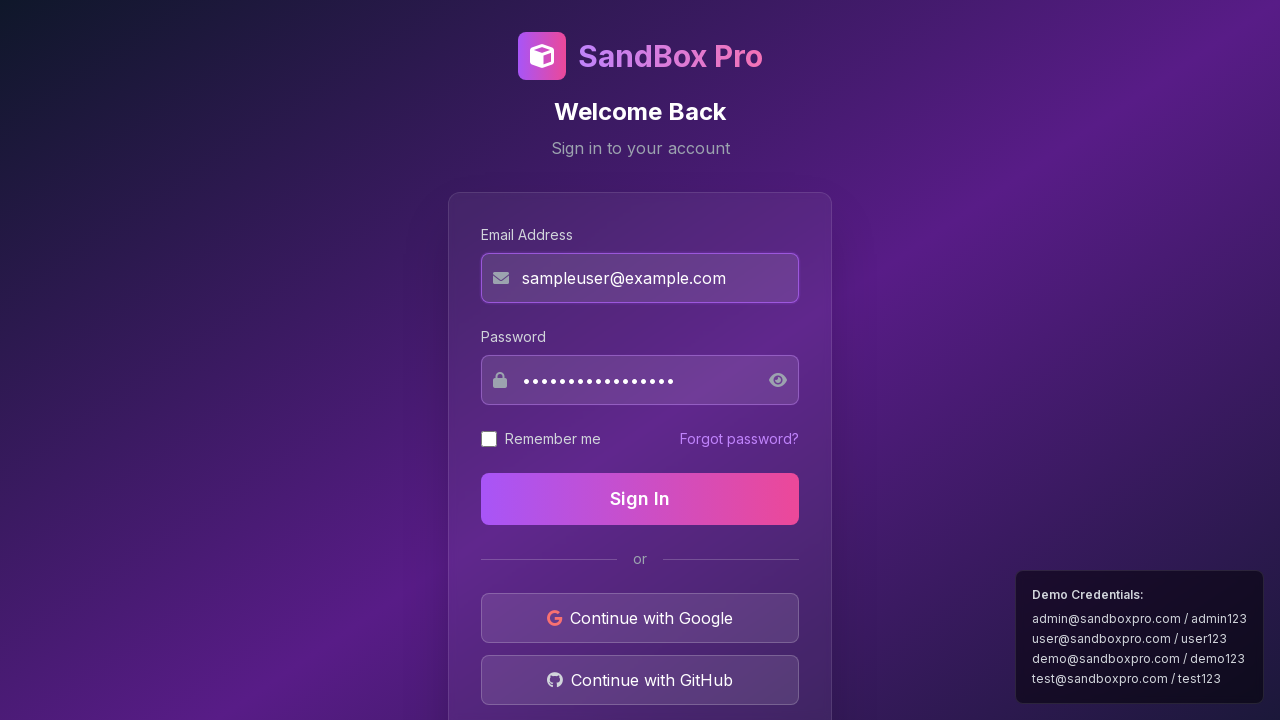

Pressed Escape key on page body on body
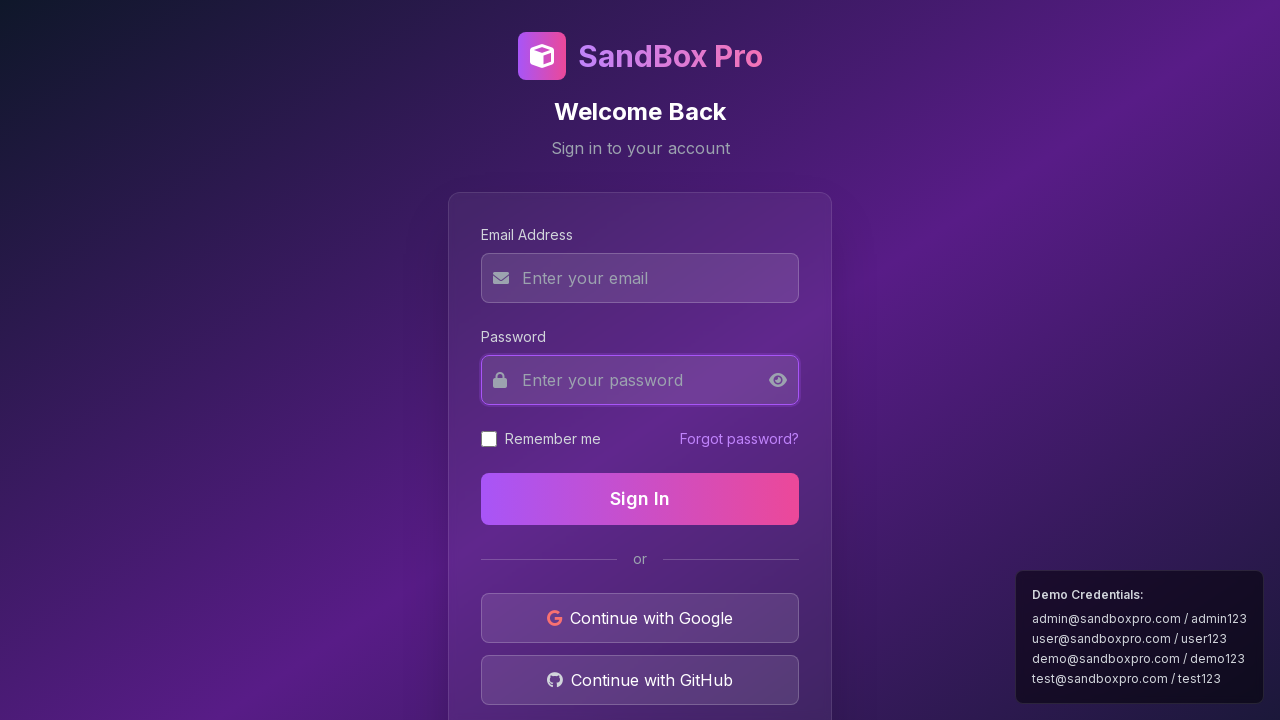

Verified email field is empty after pressing Escape
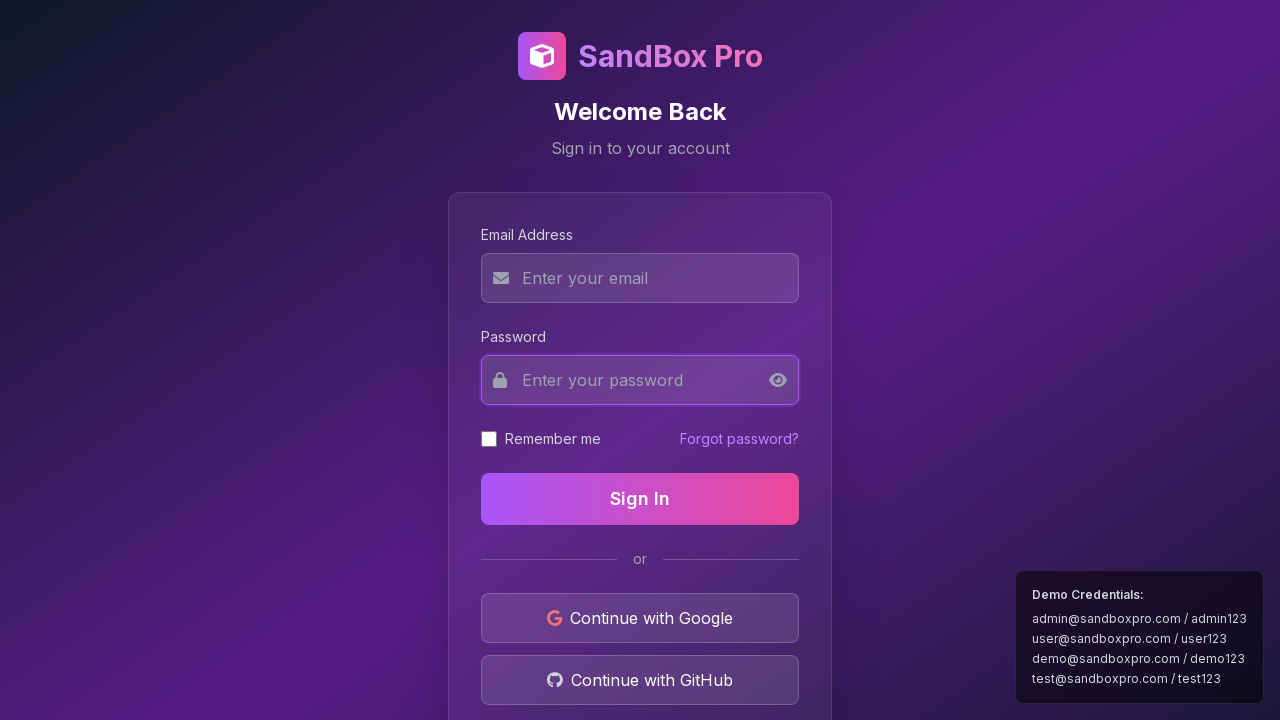

Verified password field is empty after pressing Escape
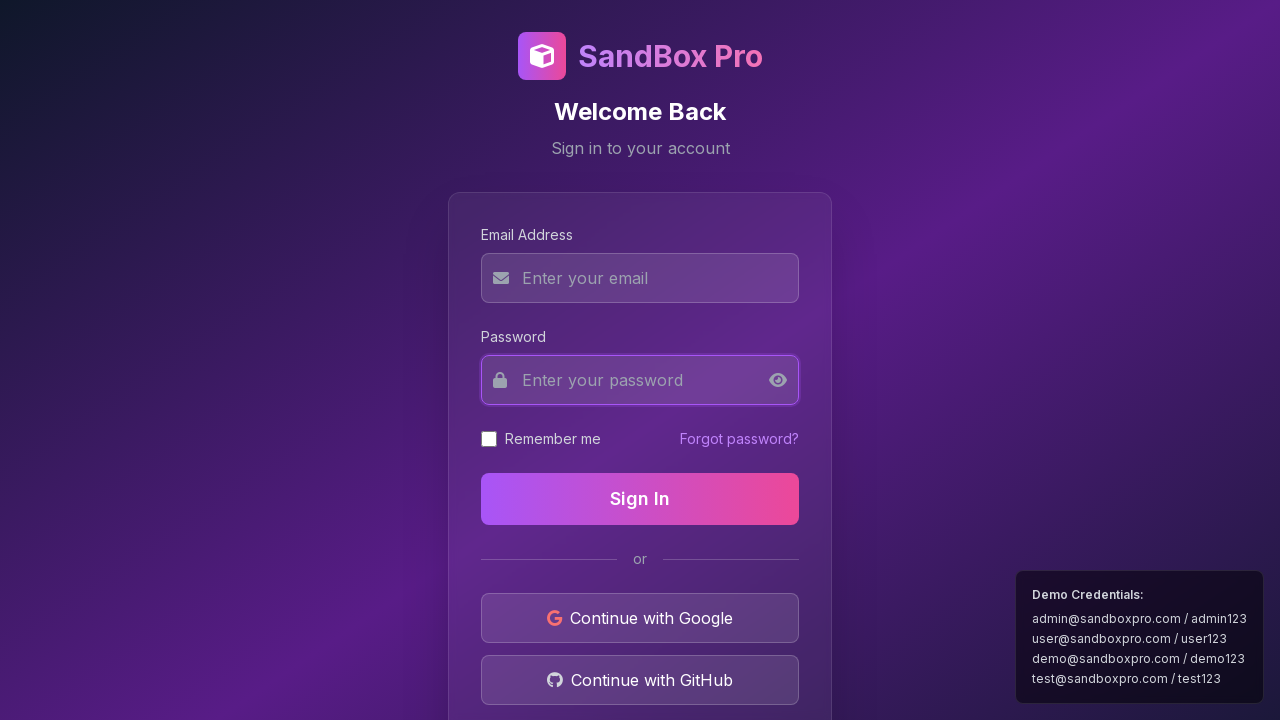

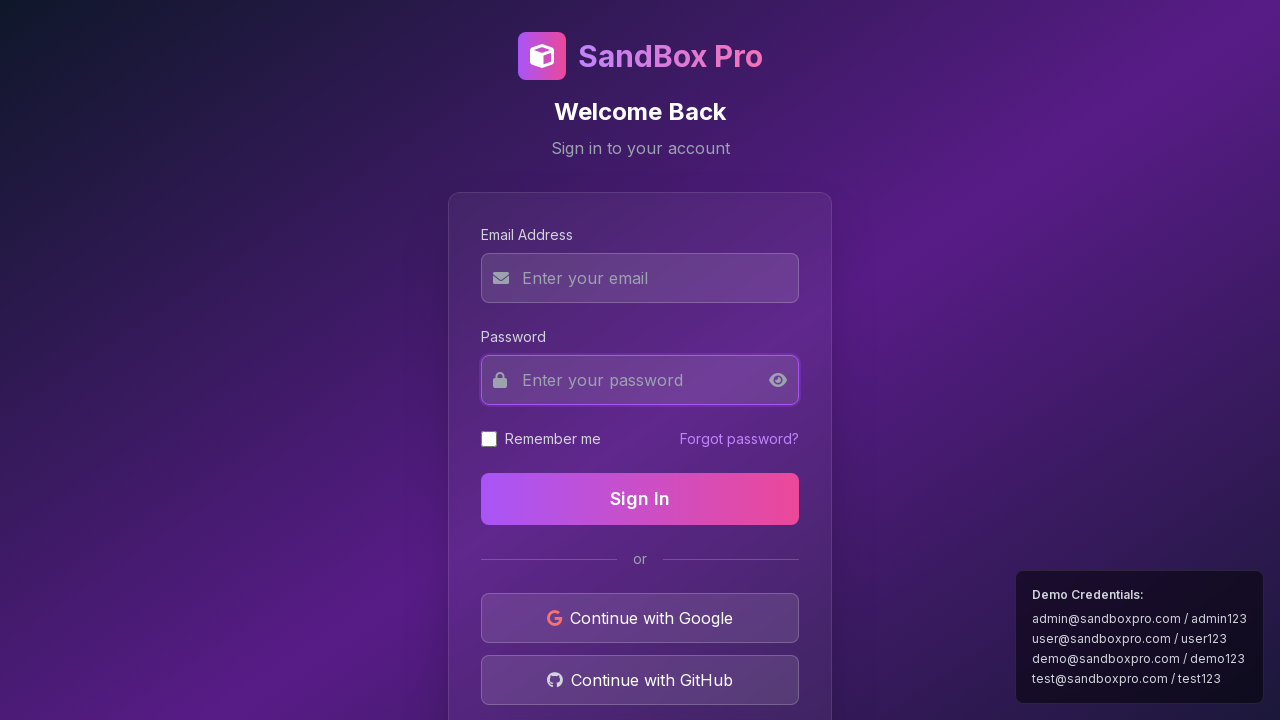